Navigates to color-it.ua and verifies the logo banner and a link element are present on the page.

Starting URL: https://color-it.ua

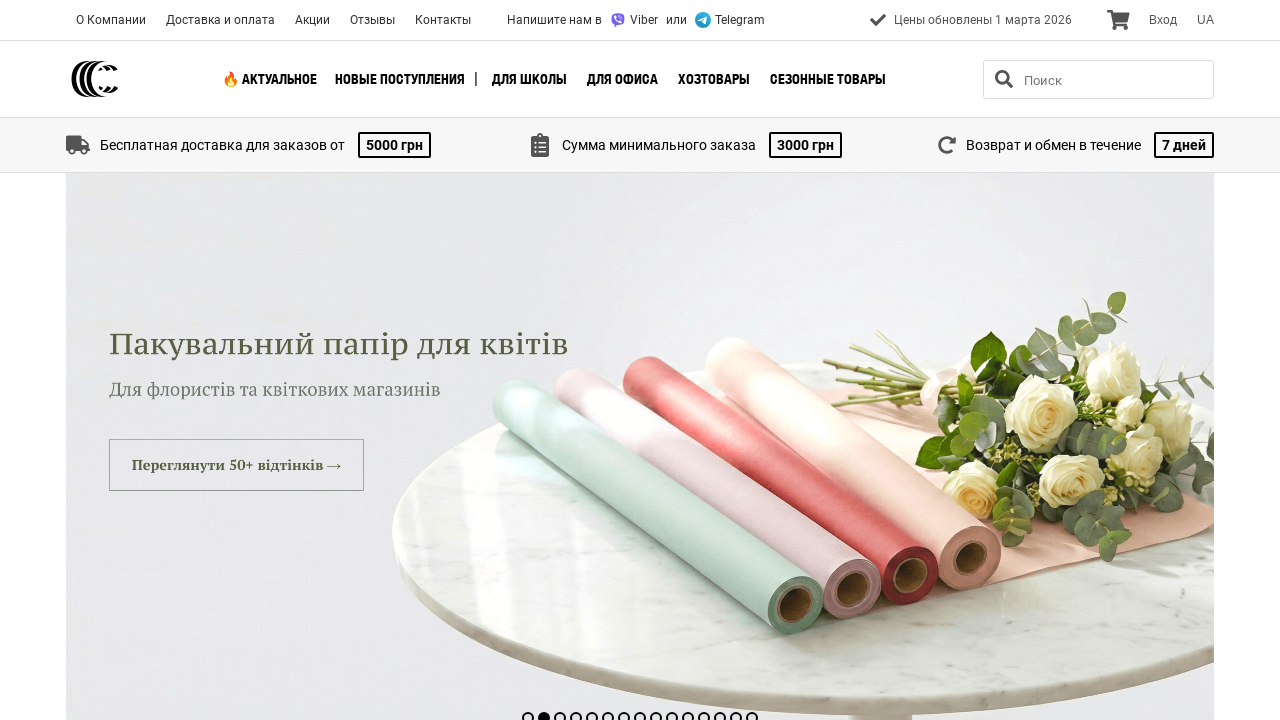

Waited for logo banner to load
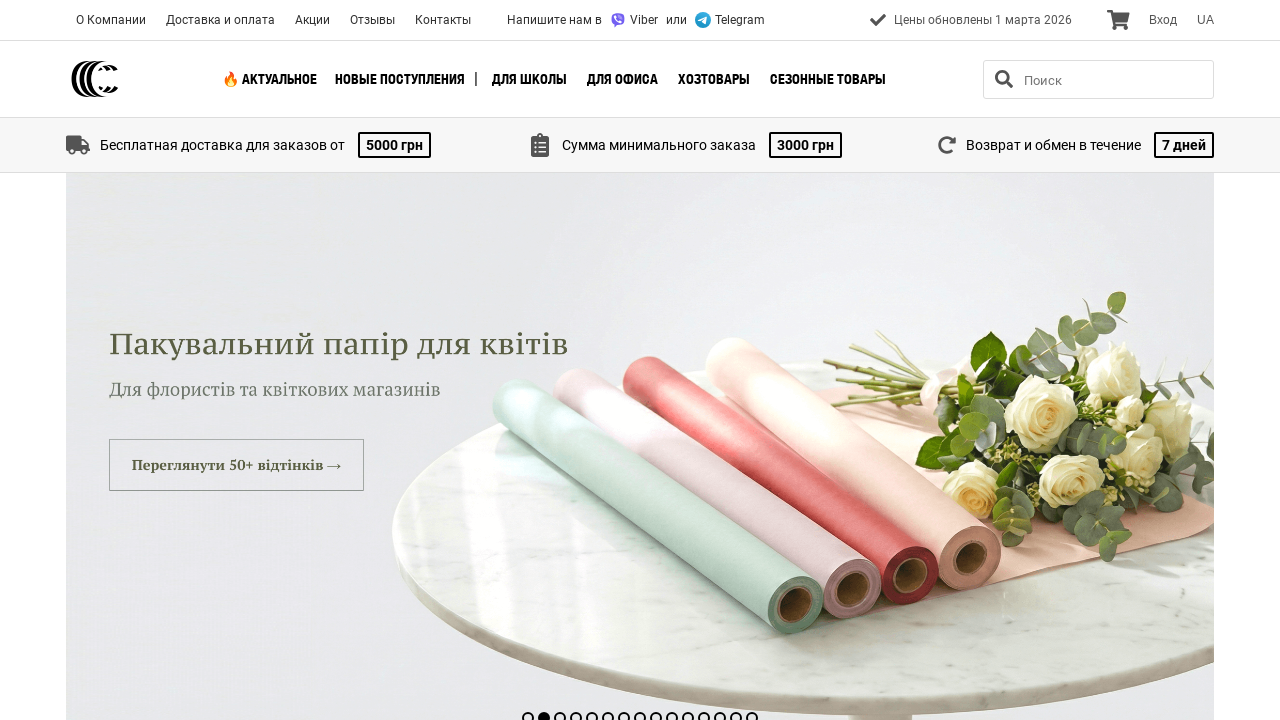

Waited for 'see all' link element to load
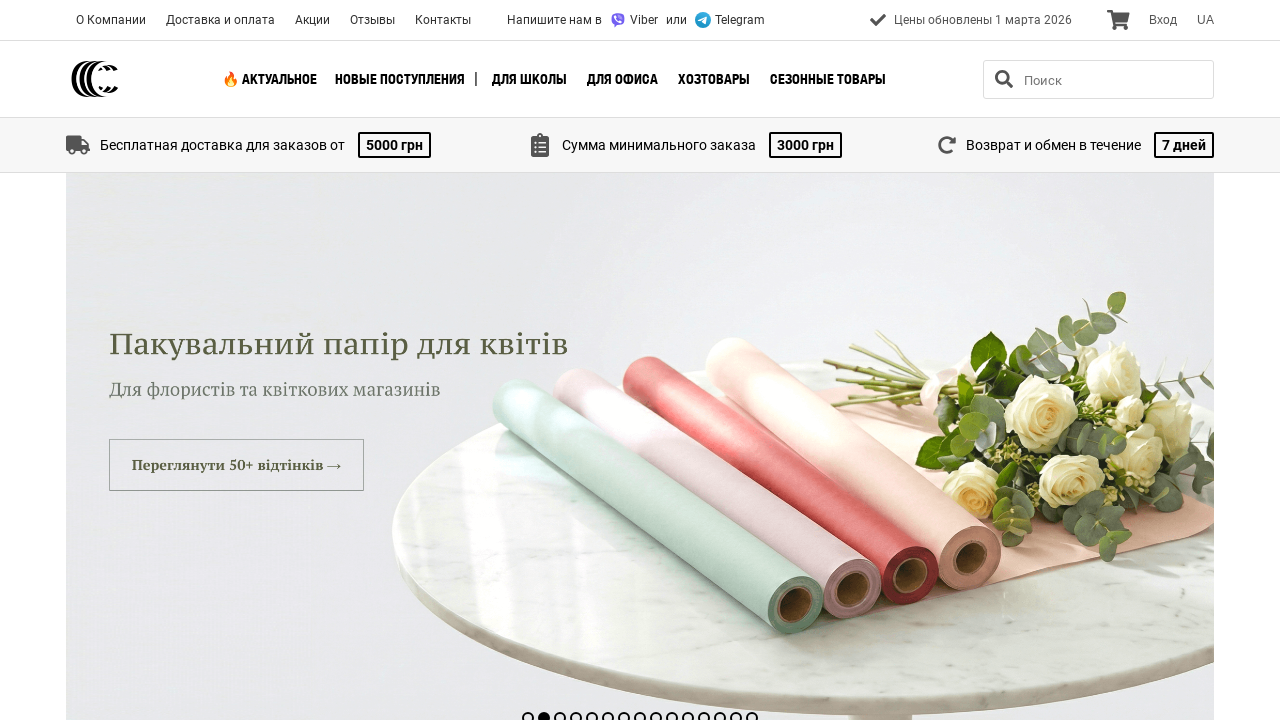

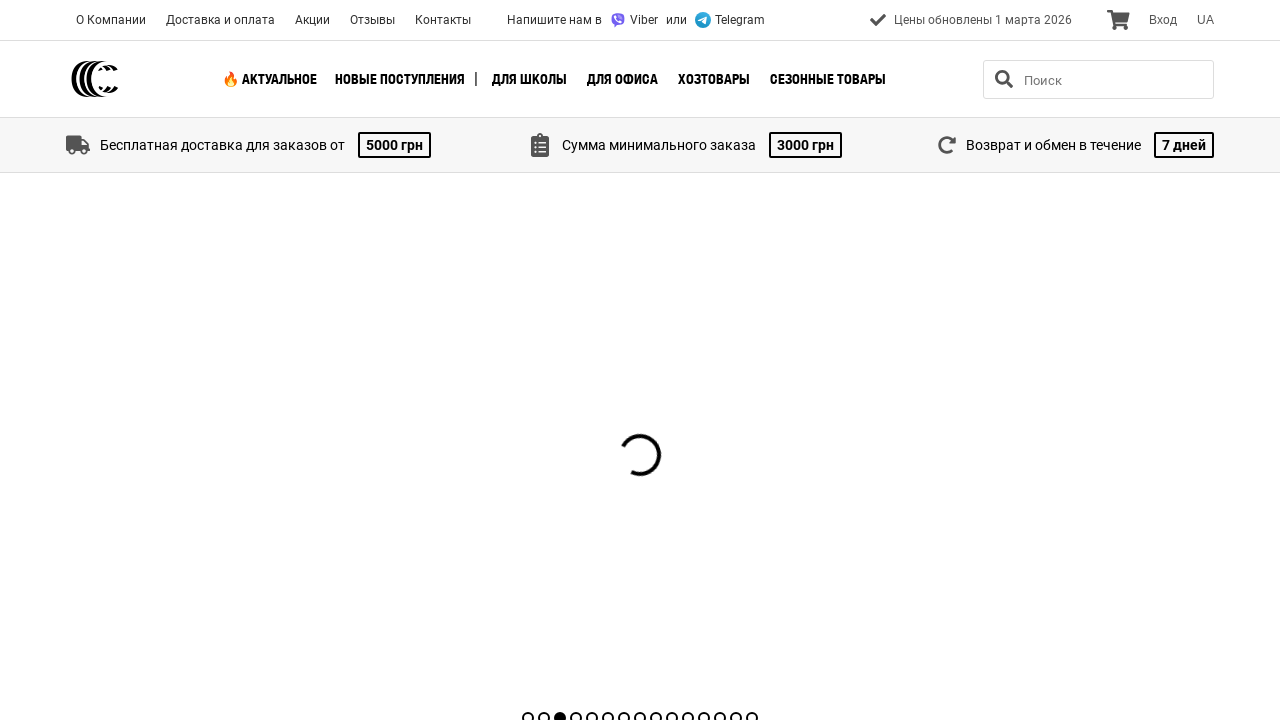